Tests dynamic dropdown selection on a flight booking practice page by selecting origin city (AMD - Ahmedabad) and destination city (BKK - Bangkok) from cascading dropdowns.

Starting URL: https://rahulshettyacademy.com/dropdownsPractise/

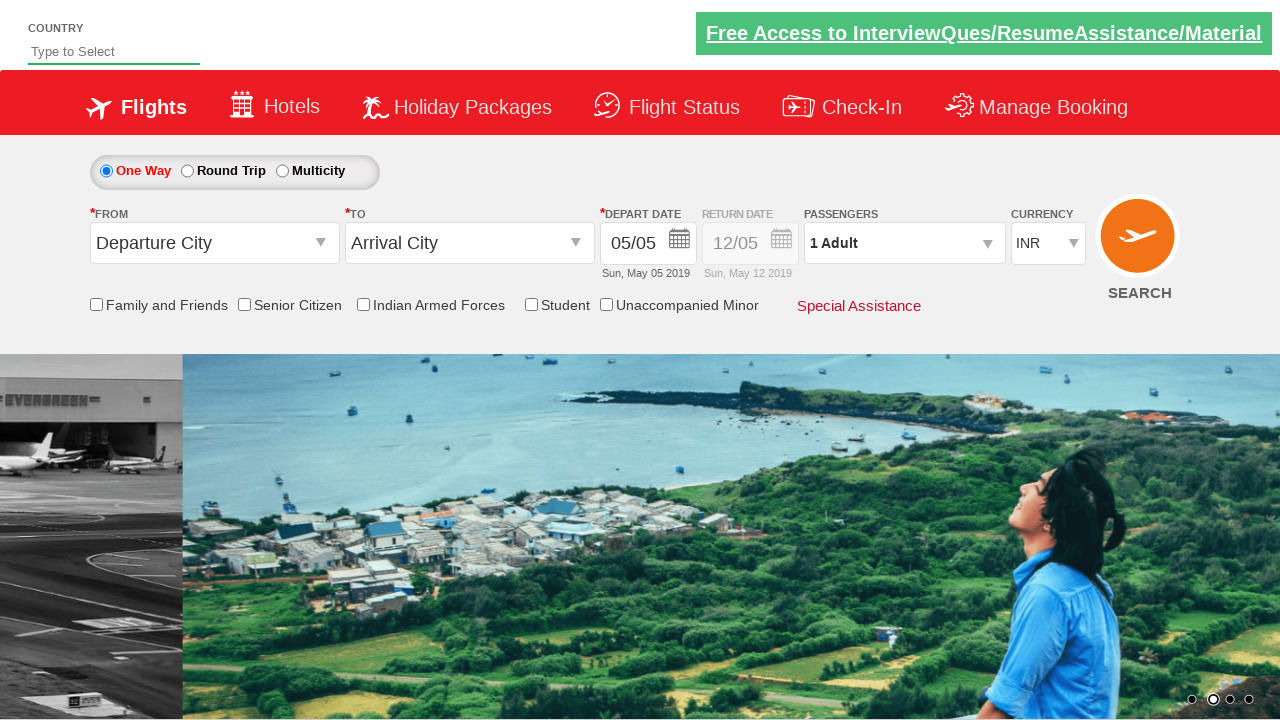

Clicked origin station dropdown to open it at (214, 243) on #ctl00_mainContent_ddl_originStation1_CTXT
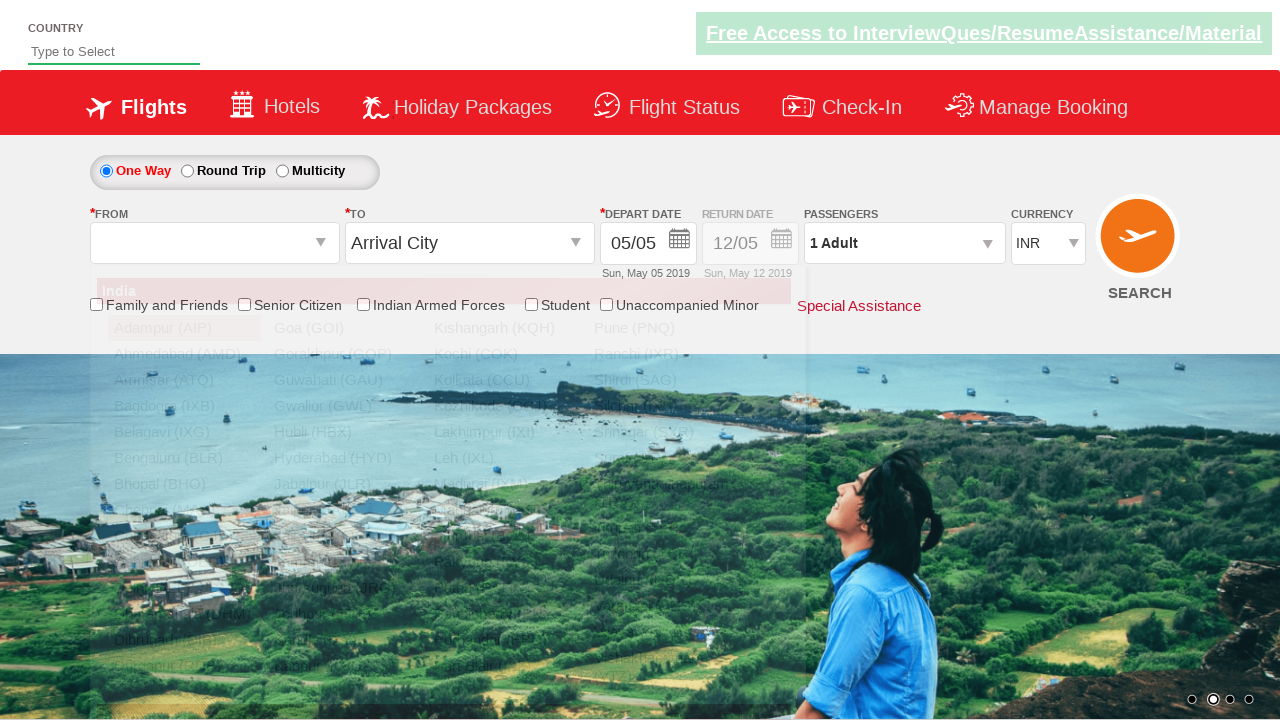

Selected AMD (Ahmedabad) as origin city at (184, 354) on xpath=//a[@value='AMD']
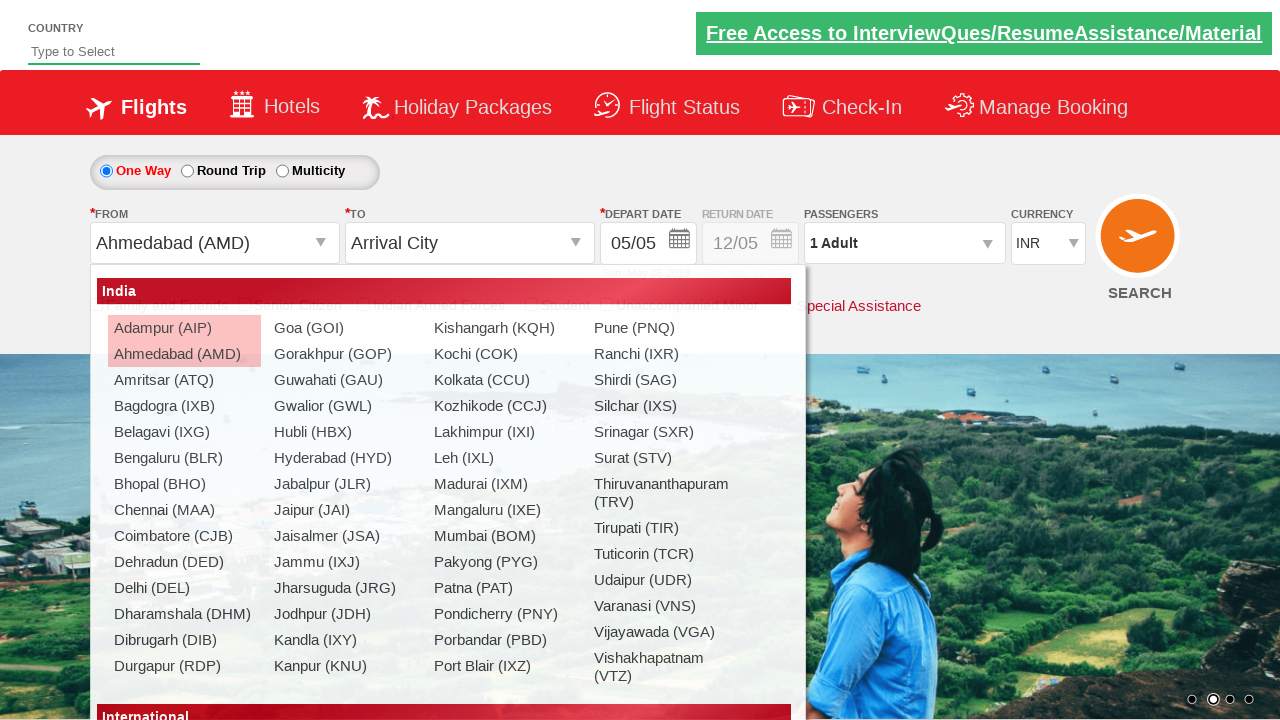

Selected BKK (Bangkok) as destination city at (439, 707) on xpath=//div[@id='glsctl00_mainContent_ddl_destinationStation1_CTNR']//a[@value='
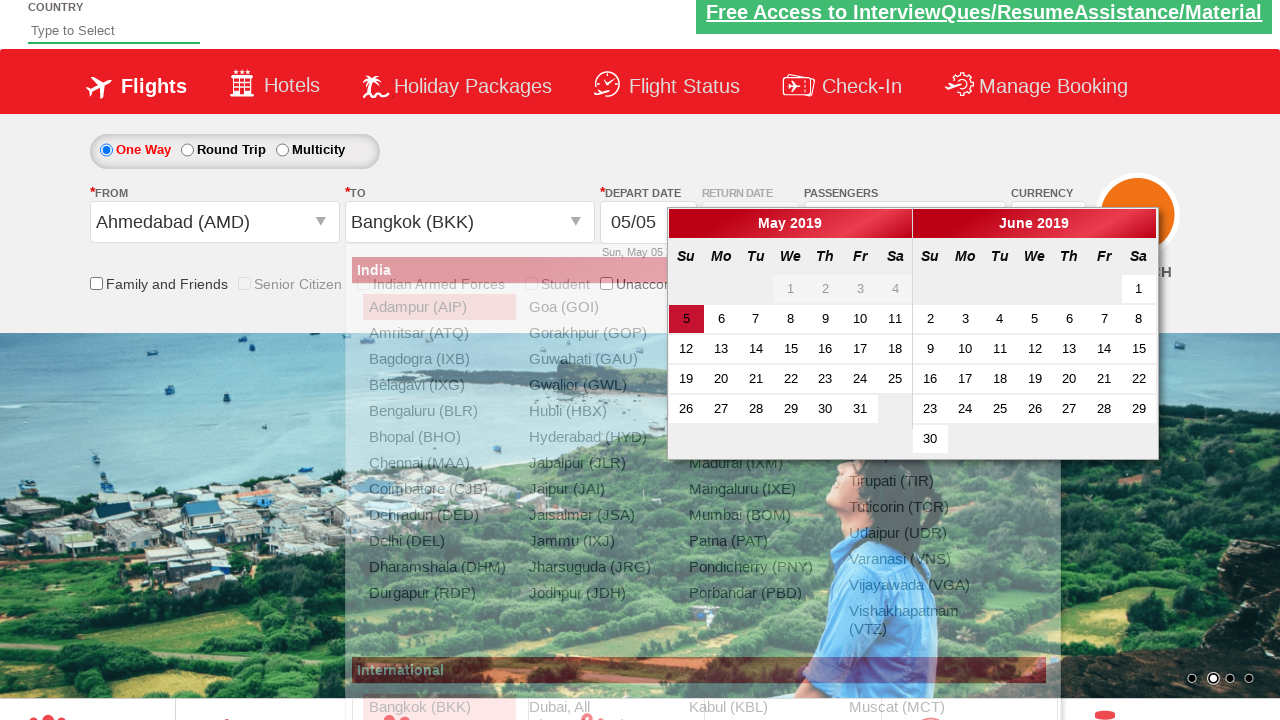

Waited for dropdown selections to be applied
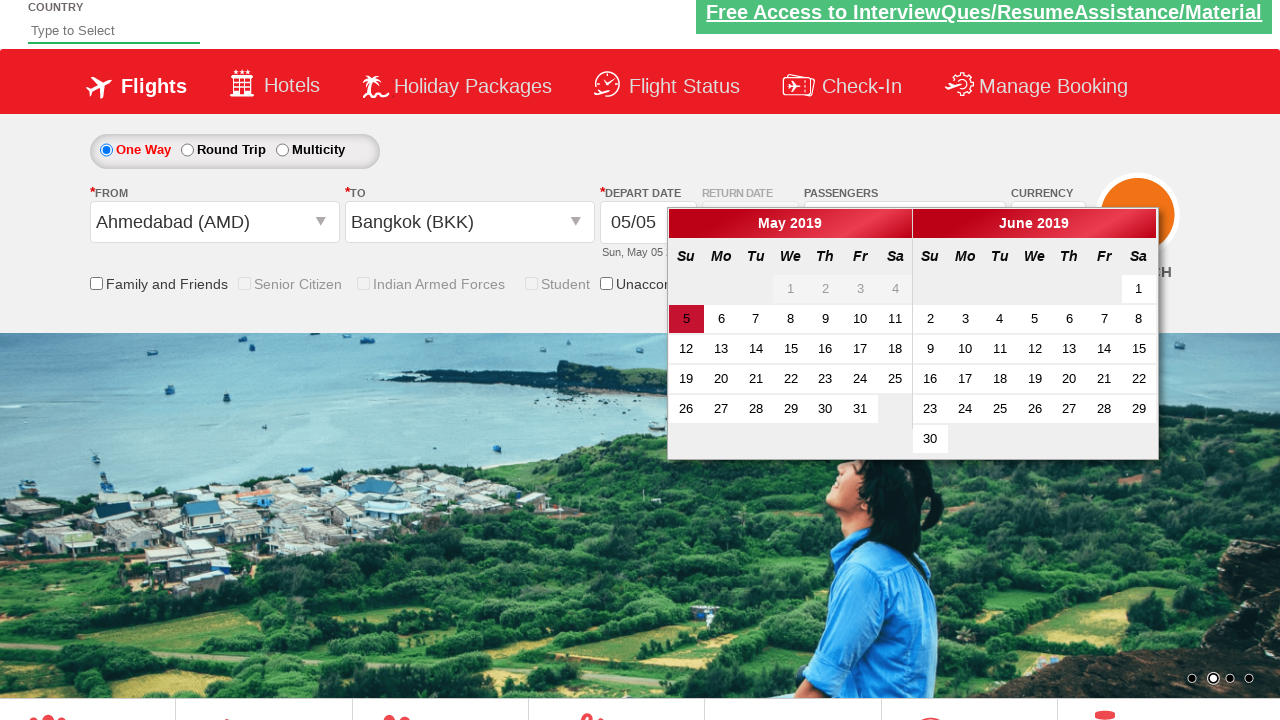

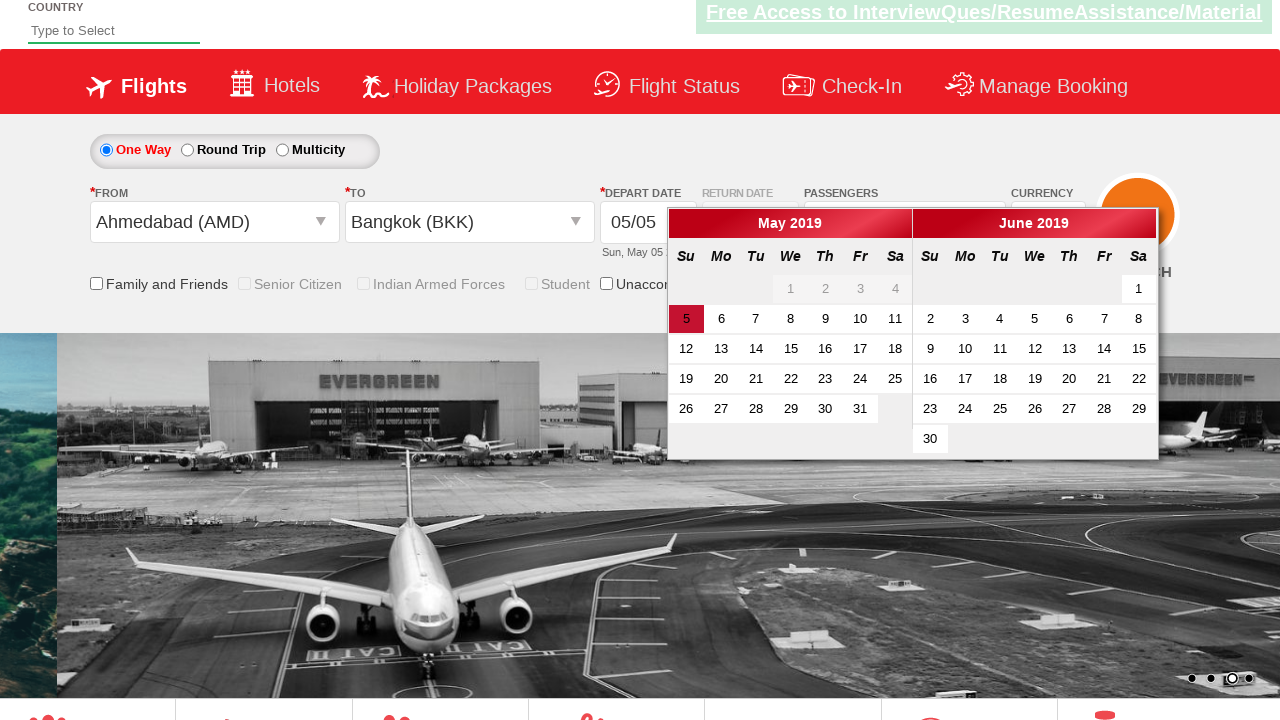